Tests navigation to the registration page by clicking the registration link and verifying the registration page is displayed

Starting URL: https://qa.koel.app/

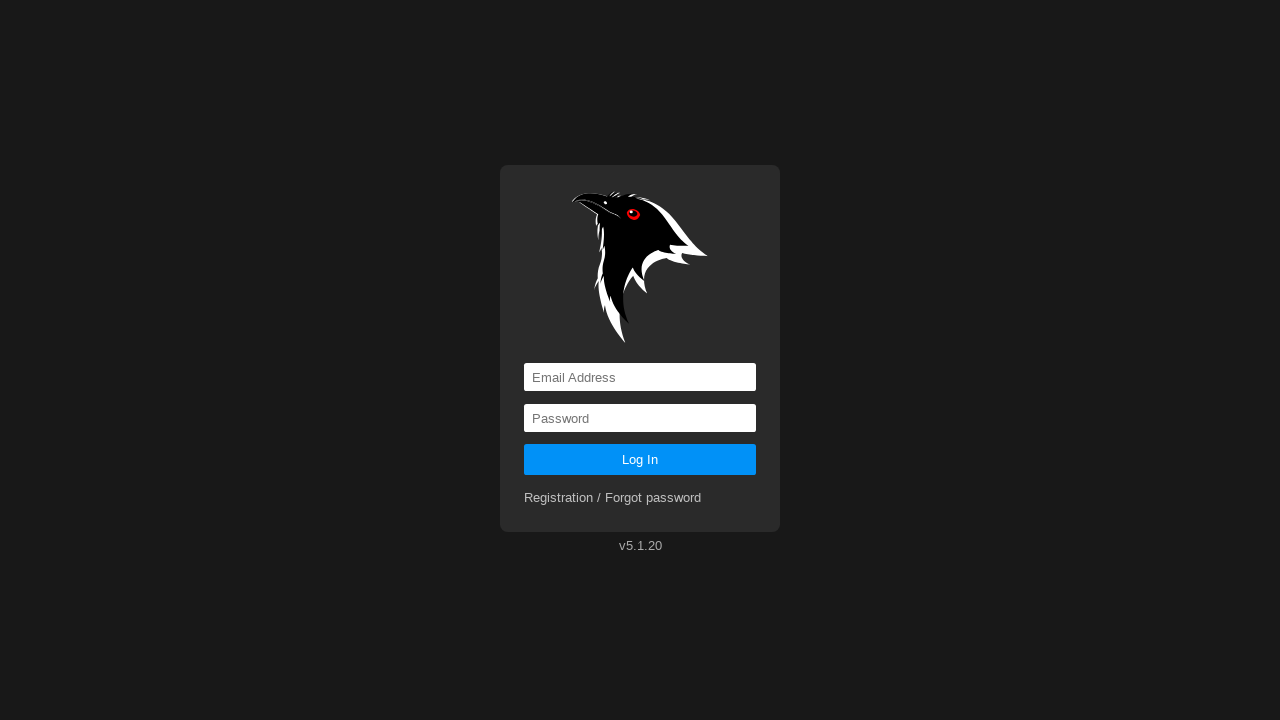

Clicked registration link at (613, 498) on a[href='registration']
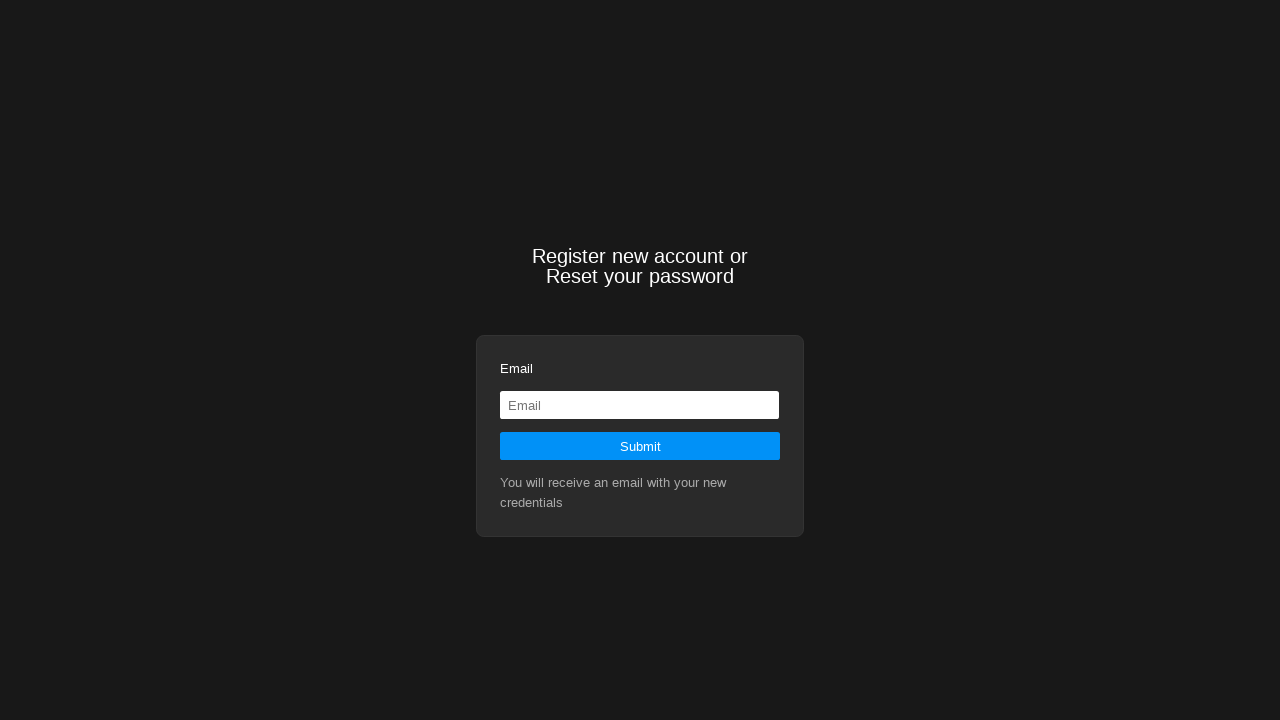

Waited for registration page element to load
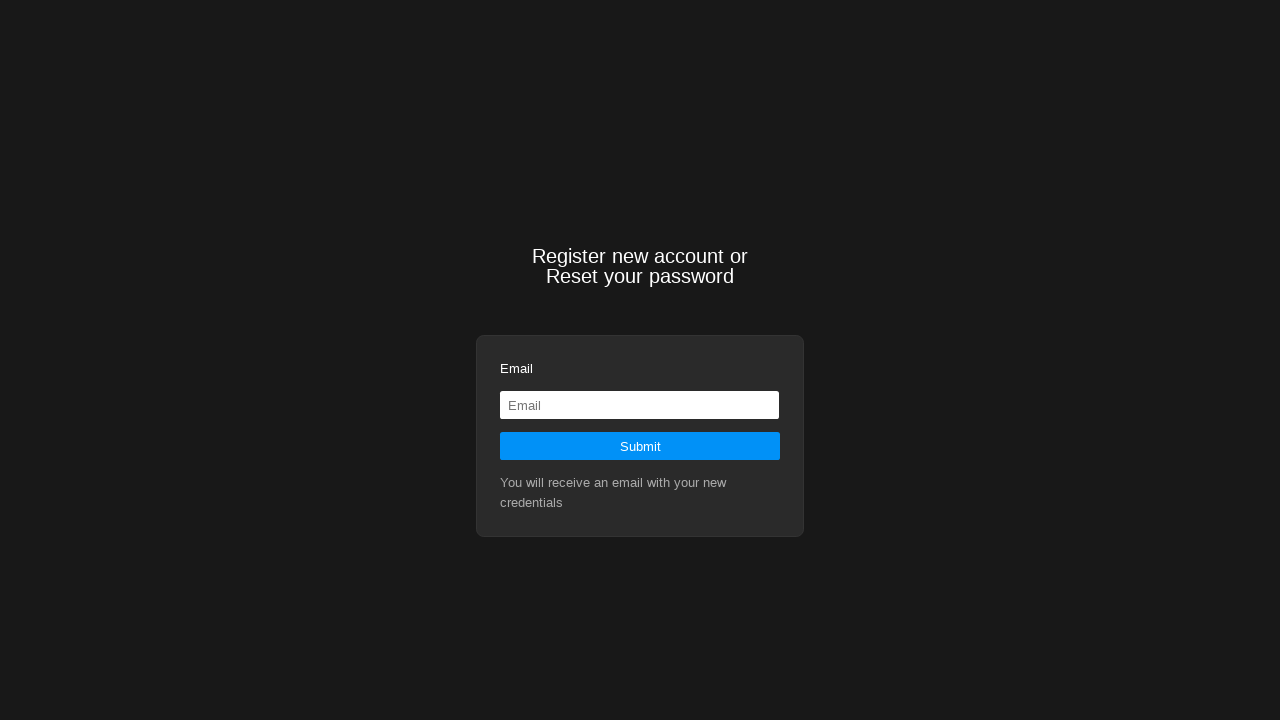

Verified registration page is displayed by checking visibility of registration text element
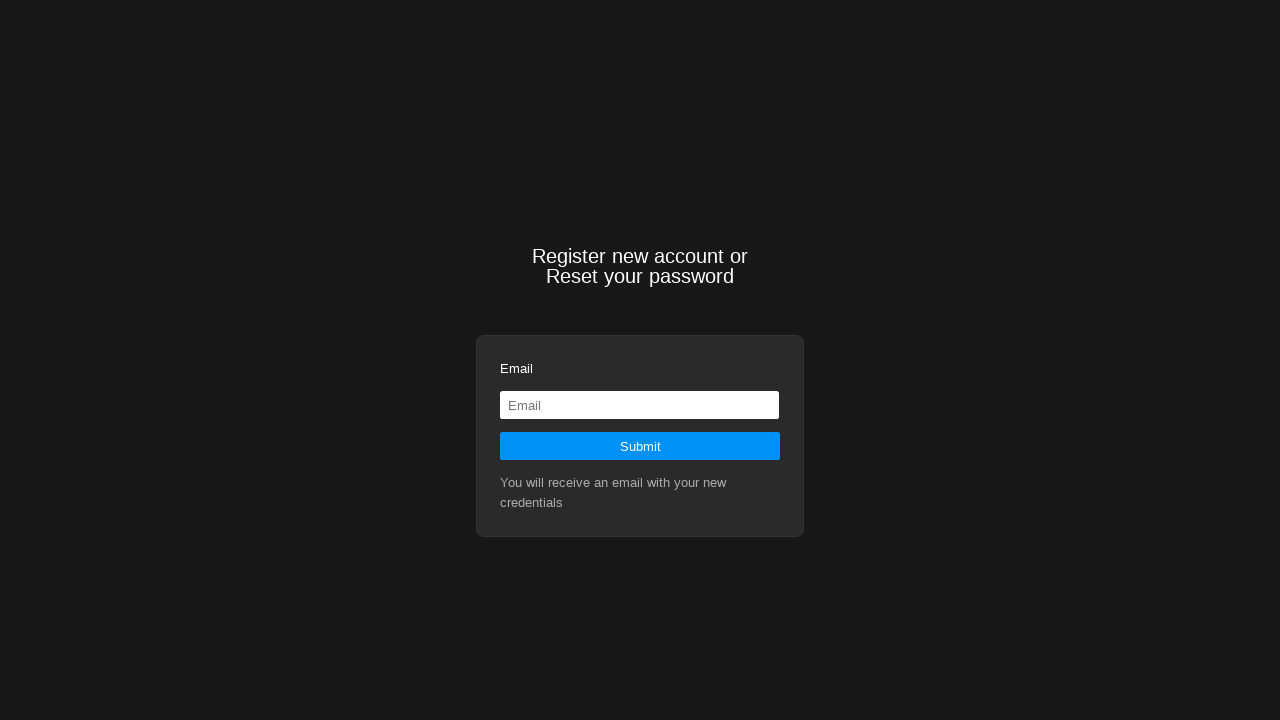

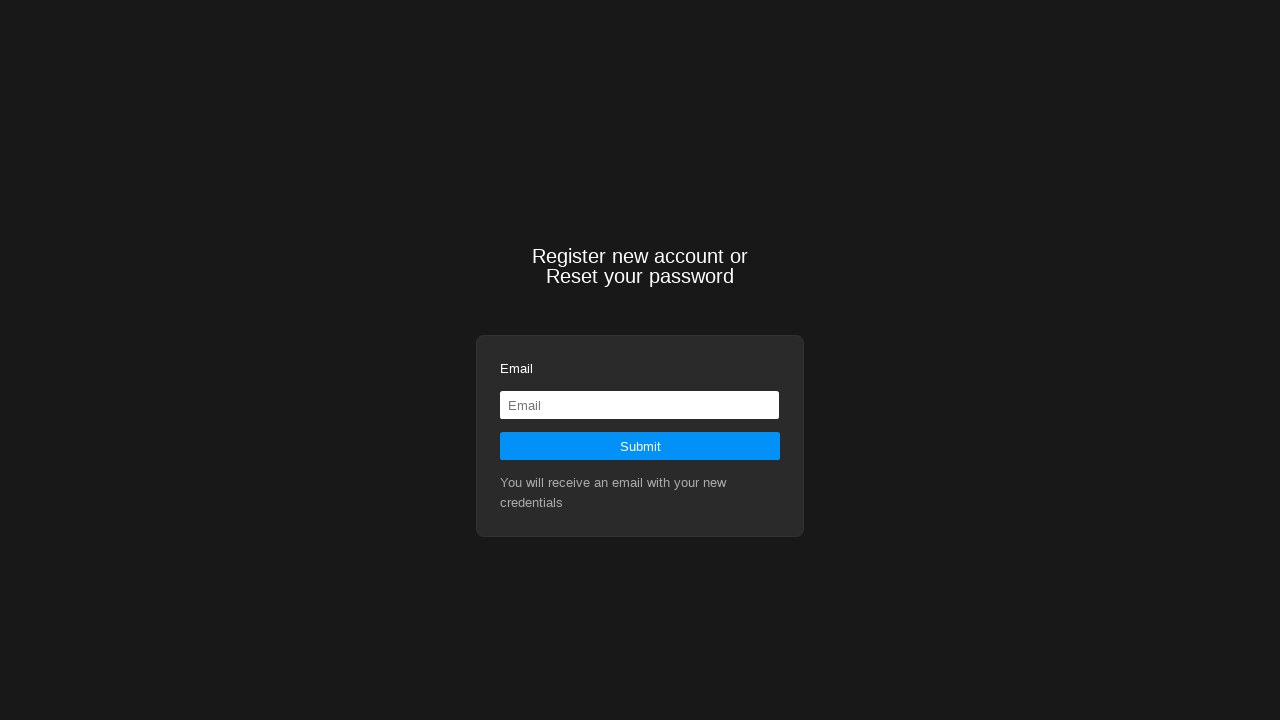